Tests browser back button functionality with filter navigation

Starting URL: https://demo.playwright.dev/todomvc

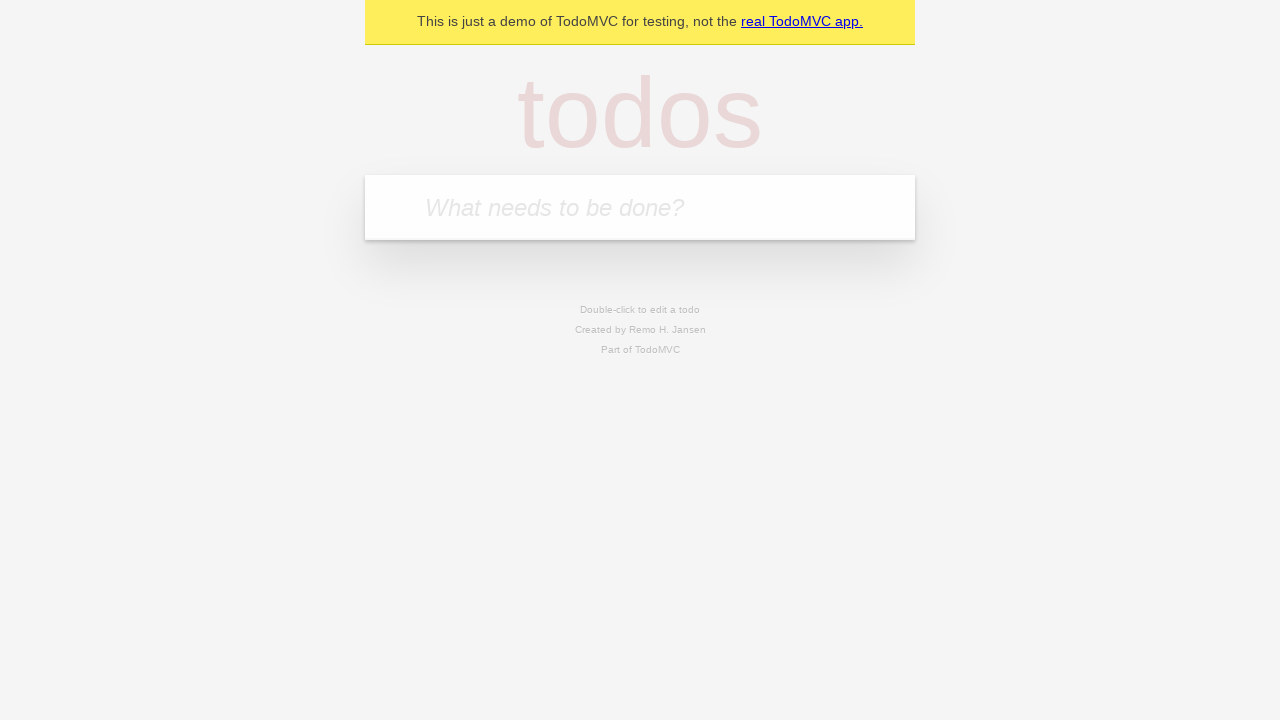

Filled todo input with 'buy some cheese' on internal:attr=[placeholder="What needs to be done?"i]
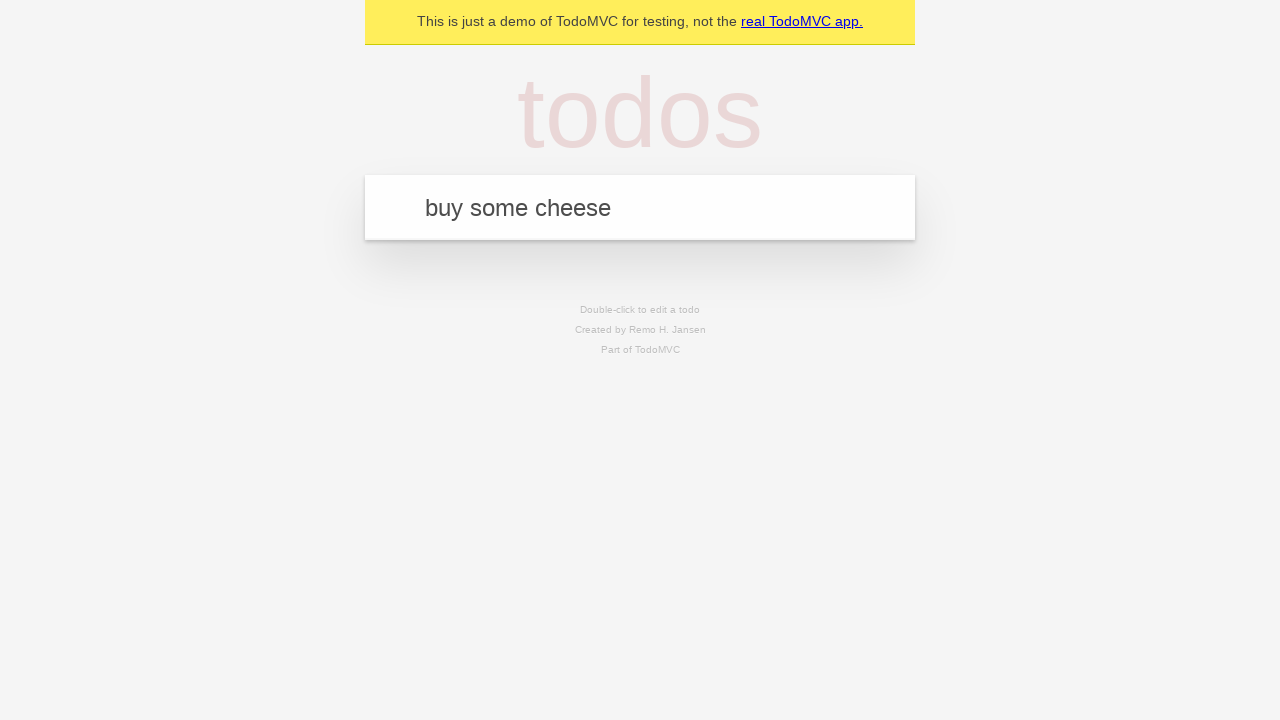

Pressed Enter to create todo 'buy some cheese' on internal:attr=[placeholder="What needs to be done?"i]
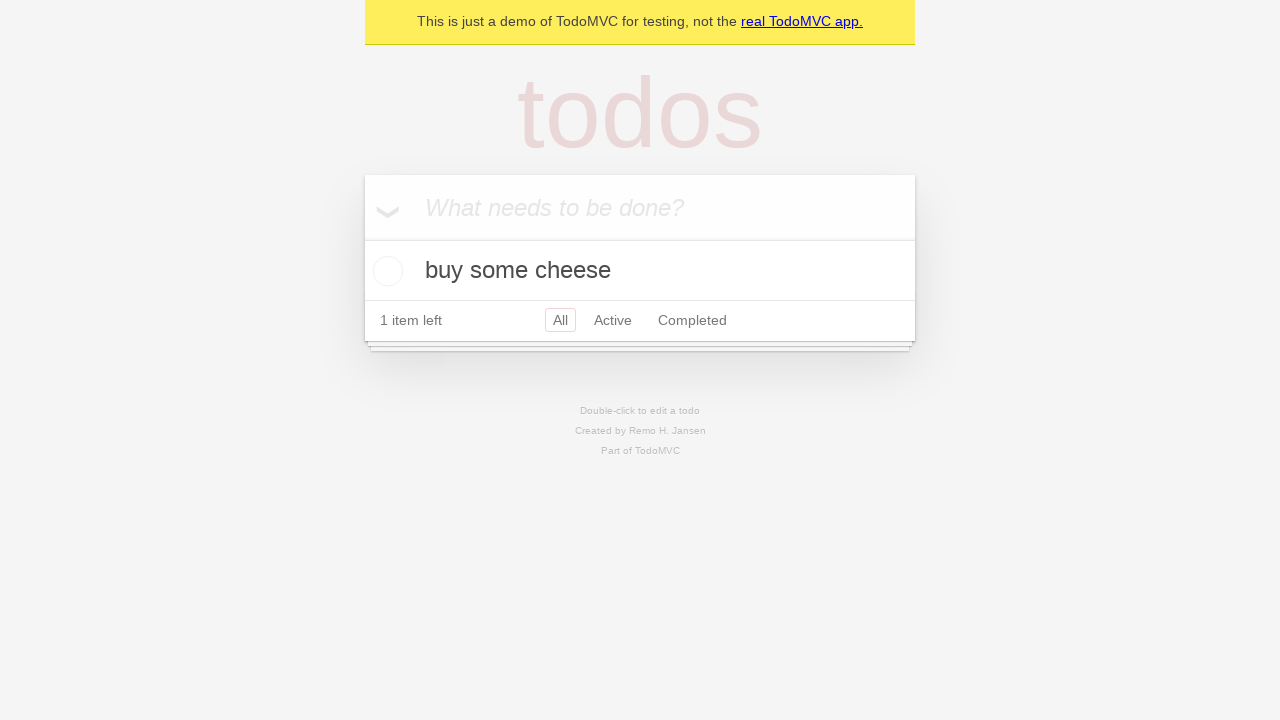

Filled todo input with 'feed the cat' on internal:attr=[placeholder="What needs to be done?"i]
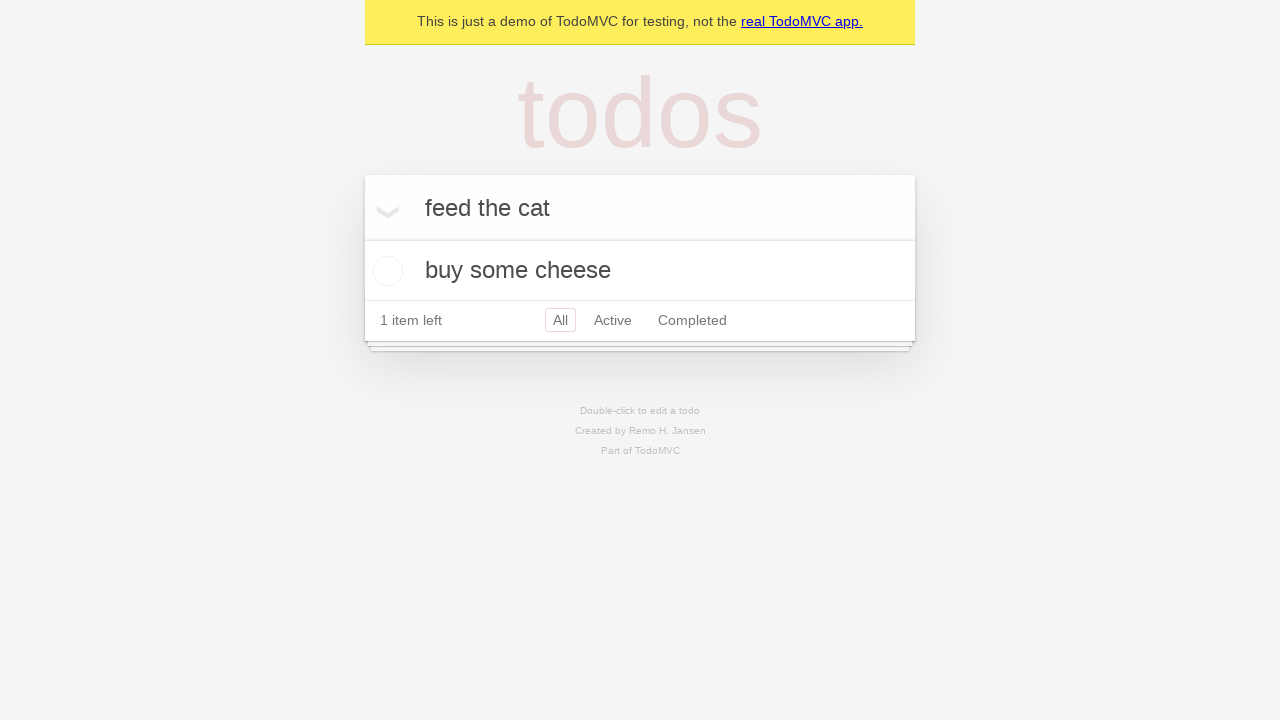

Pressed Enter to create todo 'feed the cat' on internal:attr=[placeholder="What needs to be done?"i]
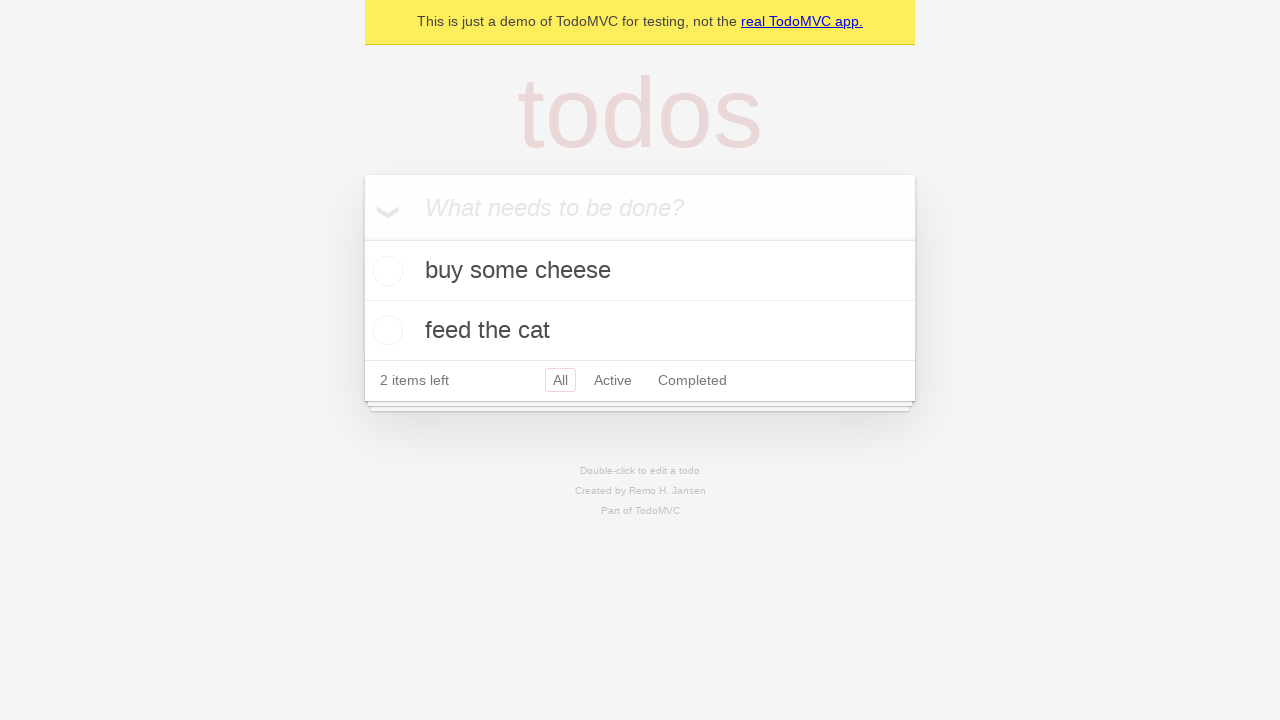

Filled todo input with 'book a doctors appointment' on internal:attr=[placeholder="What needs to be done?"i]
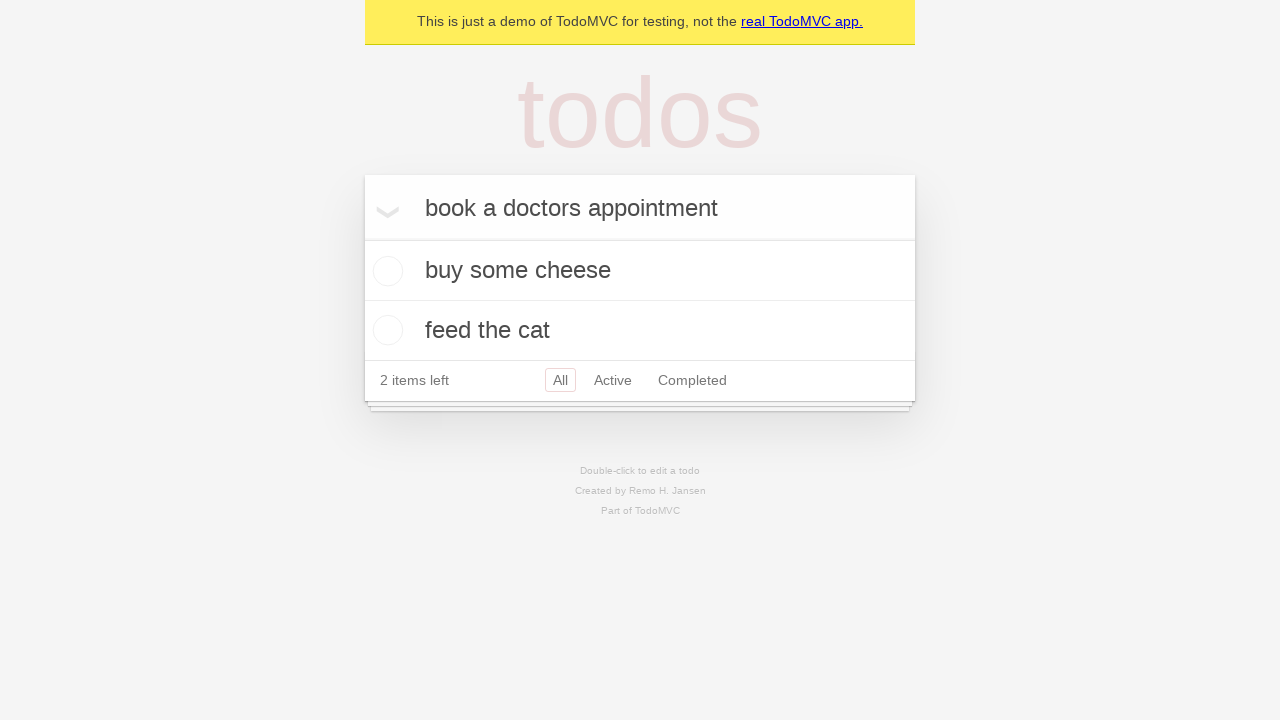

Pressed Enter to create todo 'book a doctors appointment' on internal:attr=[placeholder="What needs to be done?"i]
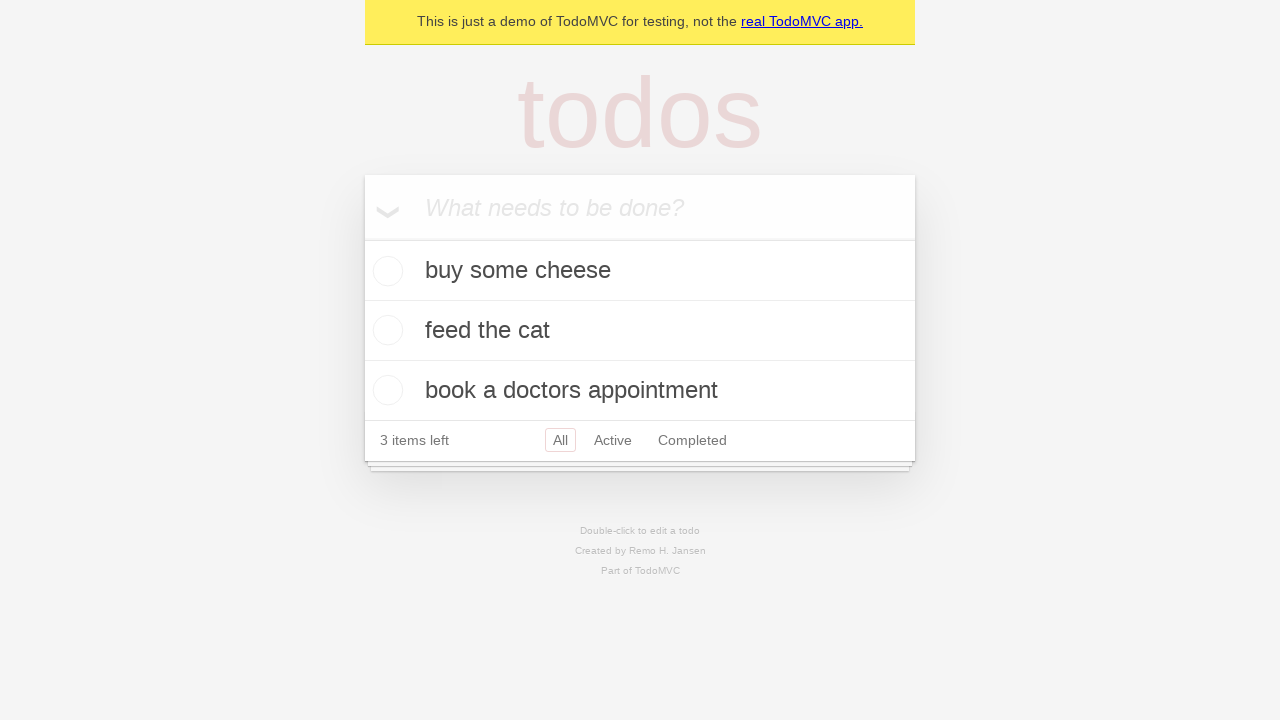

Checked the second todo item at (385, 330) on internal:testid=[data-testid="todo-item"s] >> nth=1 >> internal:role=checkbox
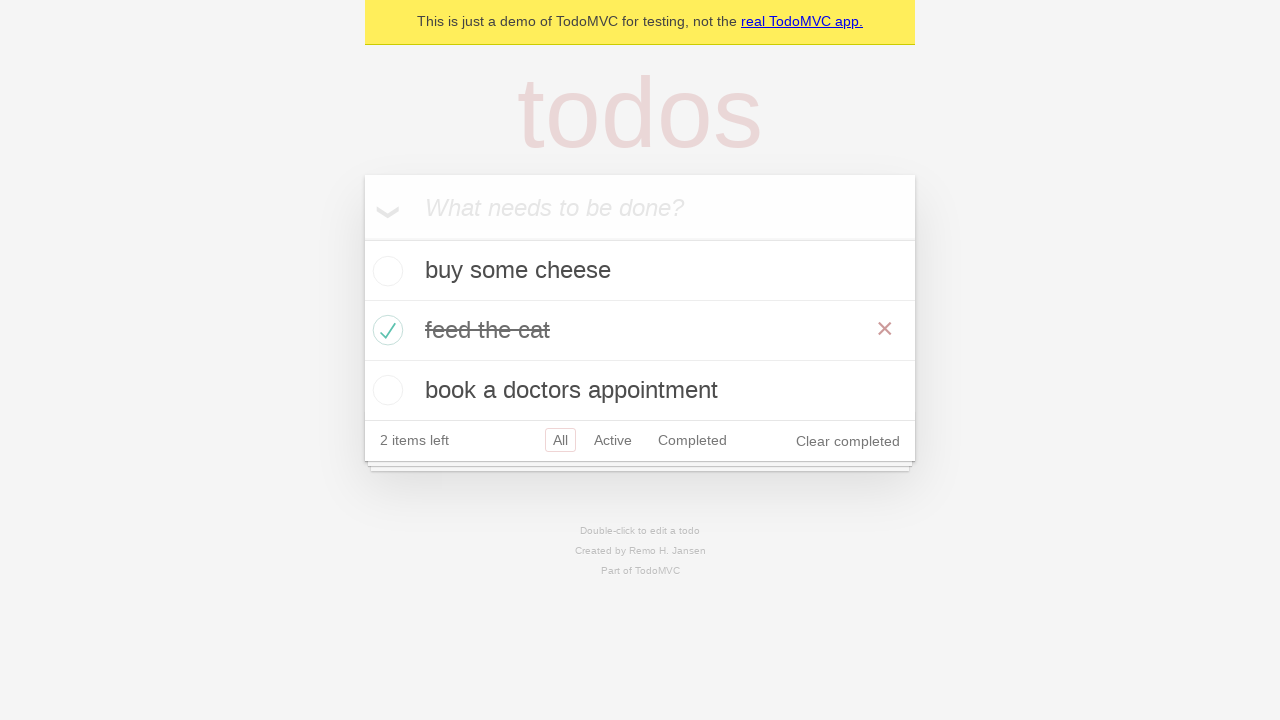

Clicked 'All' filter link at (560, 440) on internal:role=link[name="All"i]
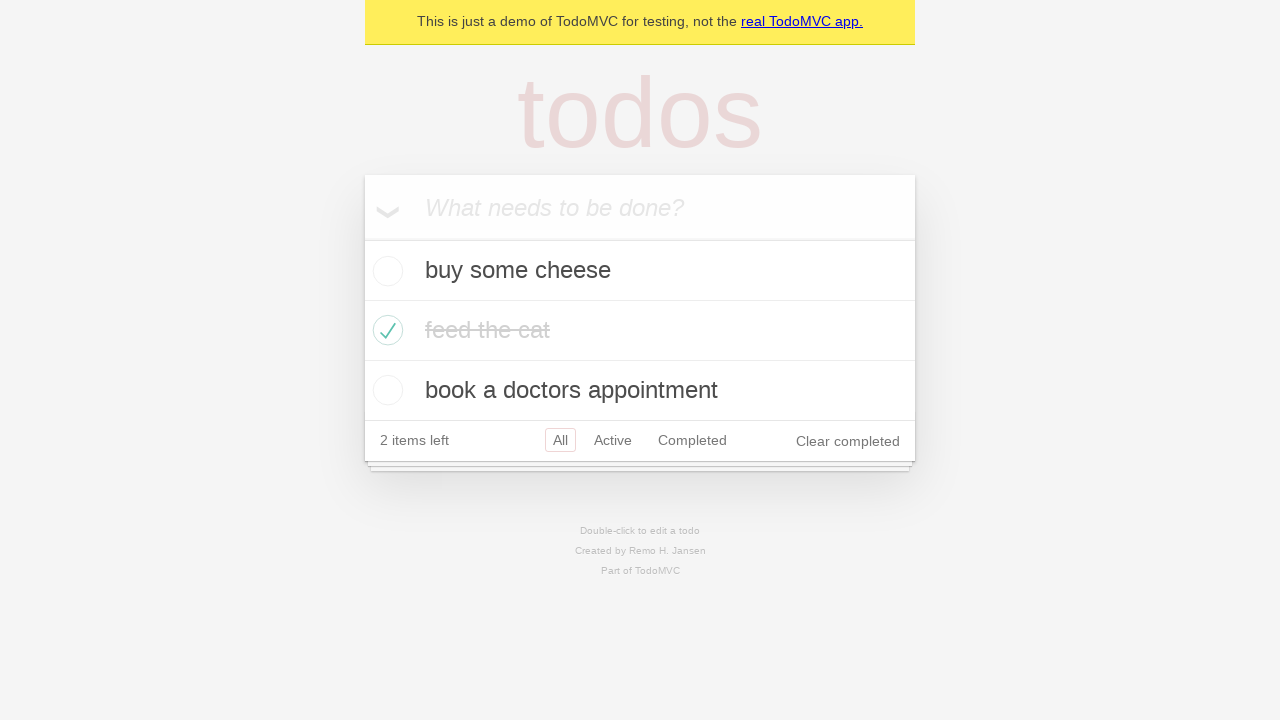

Clicked 'Active' filter link at (613, 440) on internal:role=link[name="Active"i]
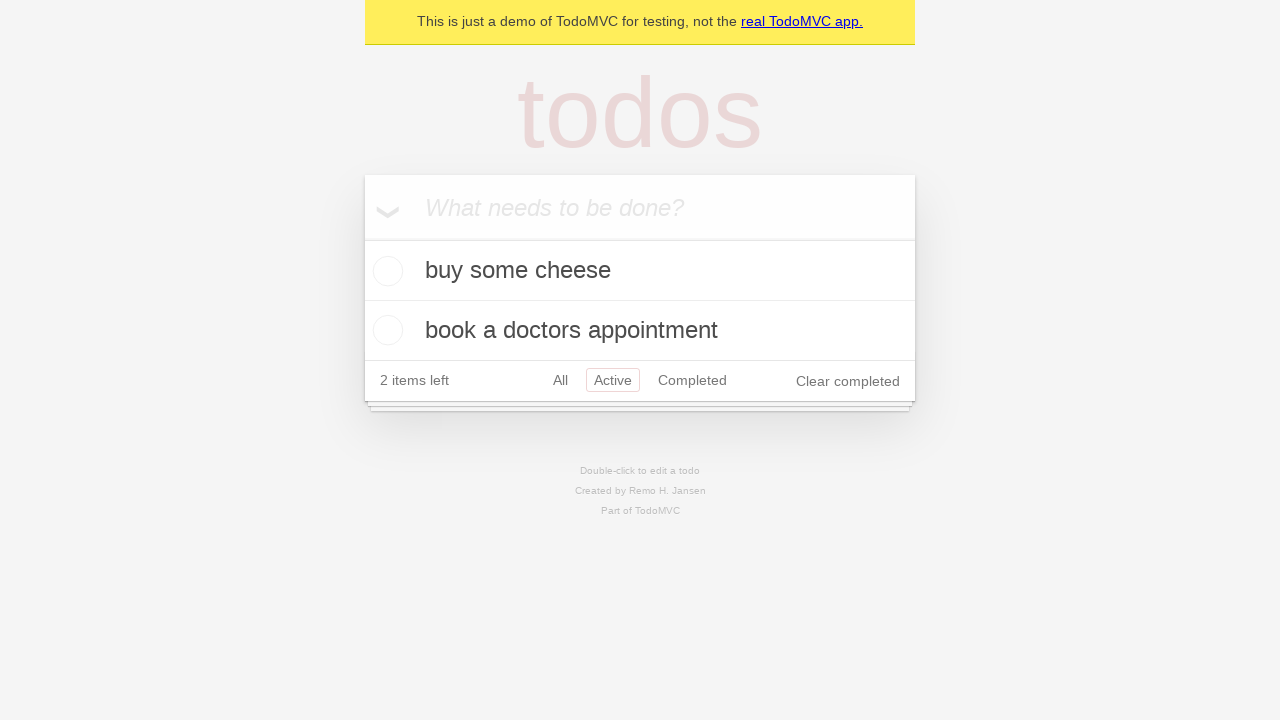

Clicked 'Completed' filter link at (692, 380) on internal:role=link[name="Completed"i]
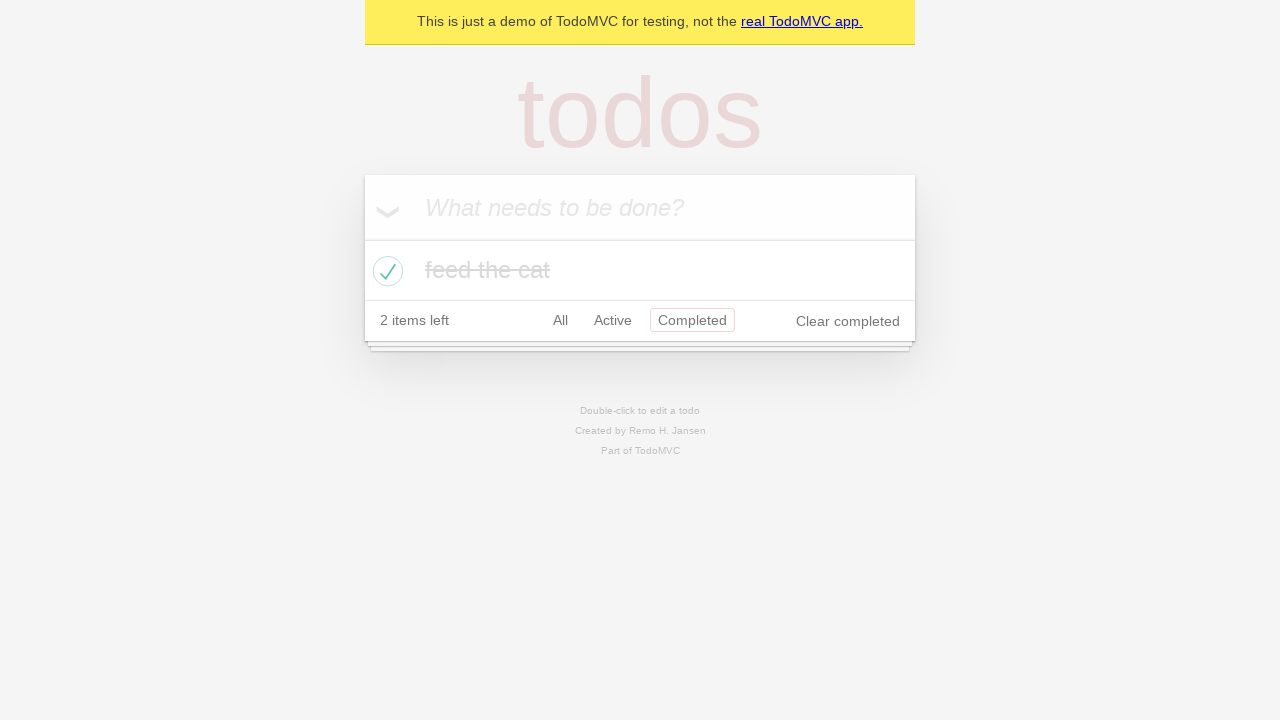

Navigated back from 'Completed' filter to 'Active' filter
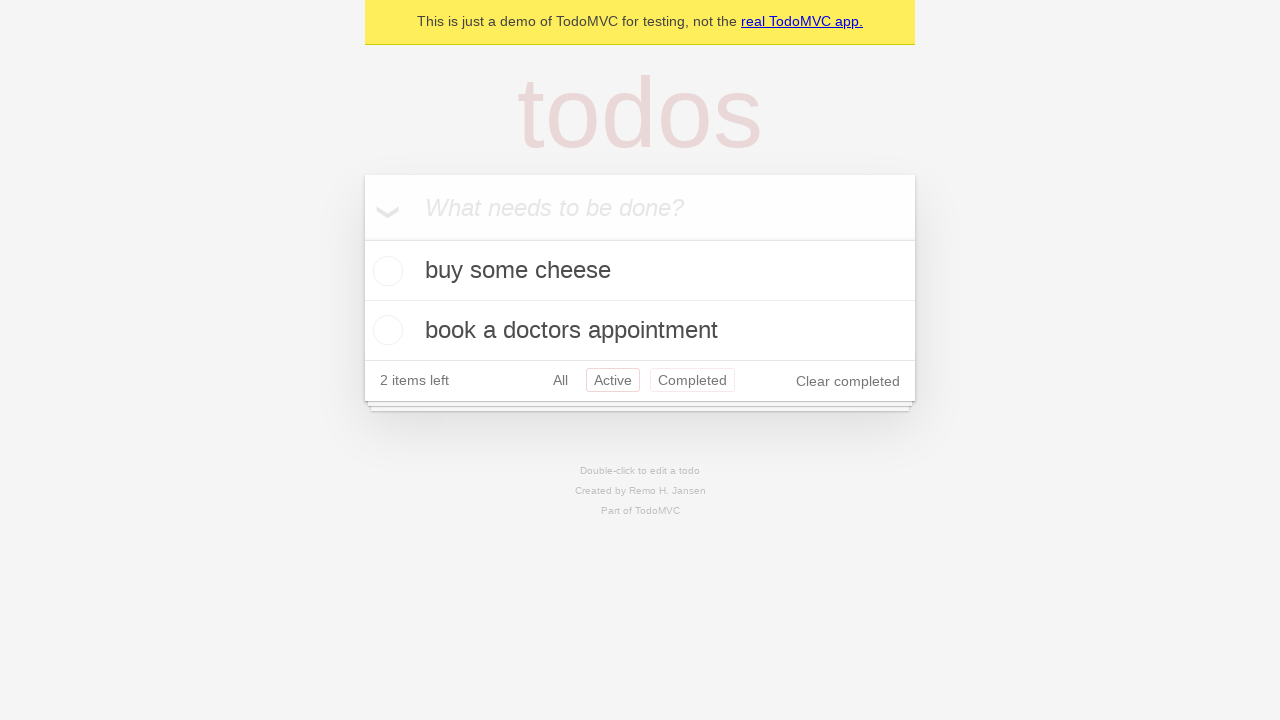

Navigated back from 'Active' filter to 'All' filter
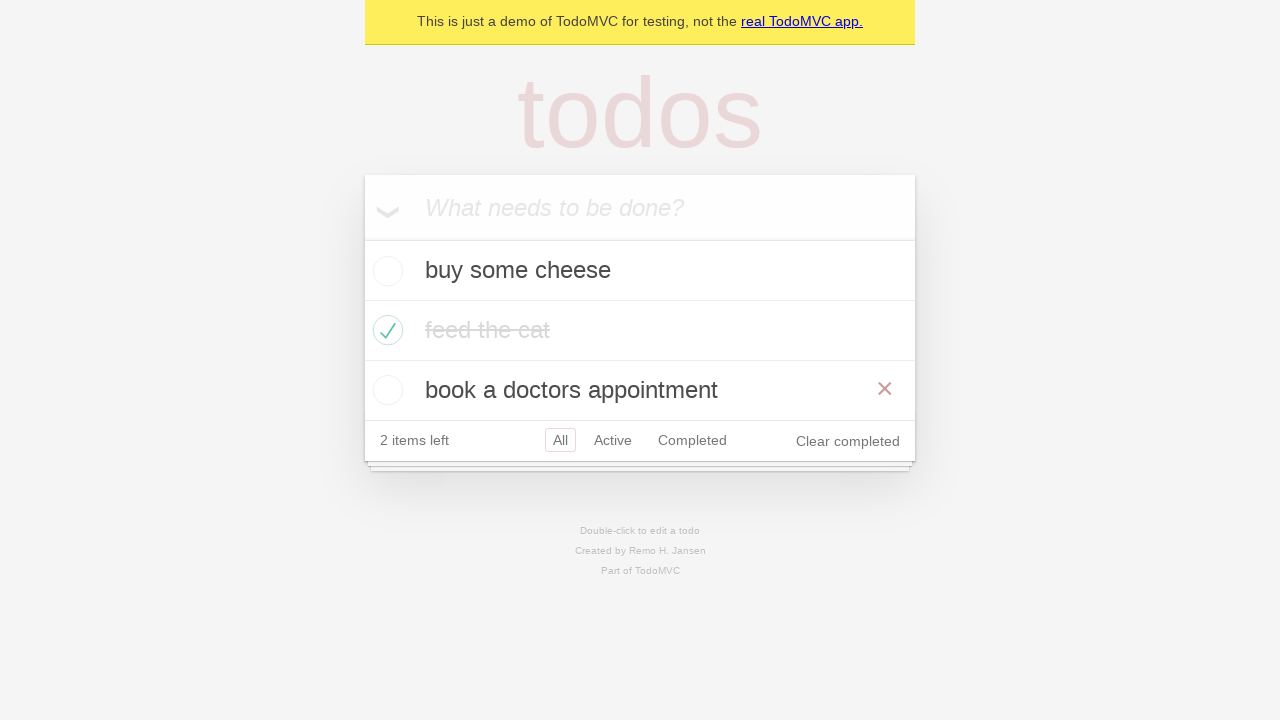

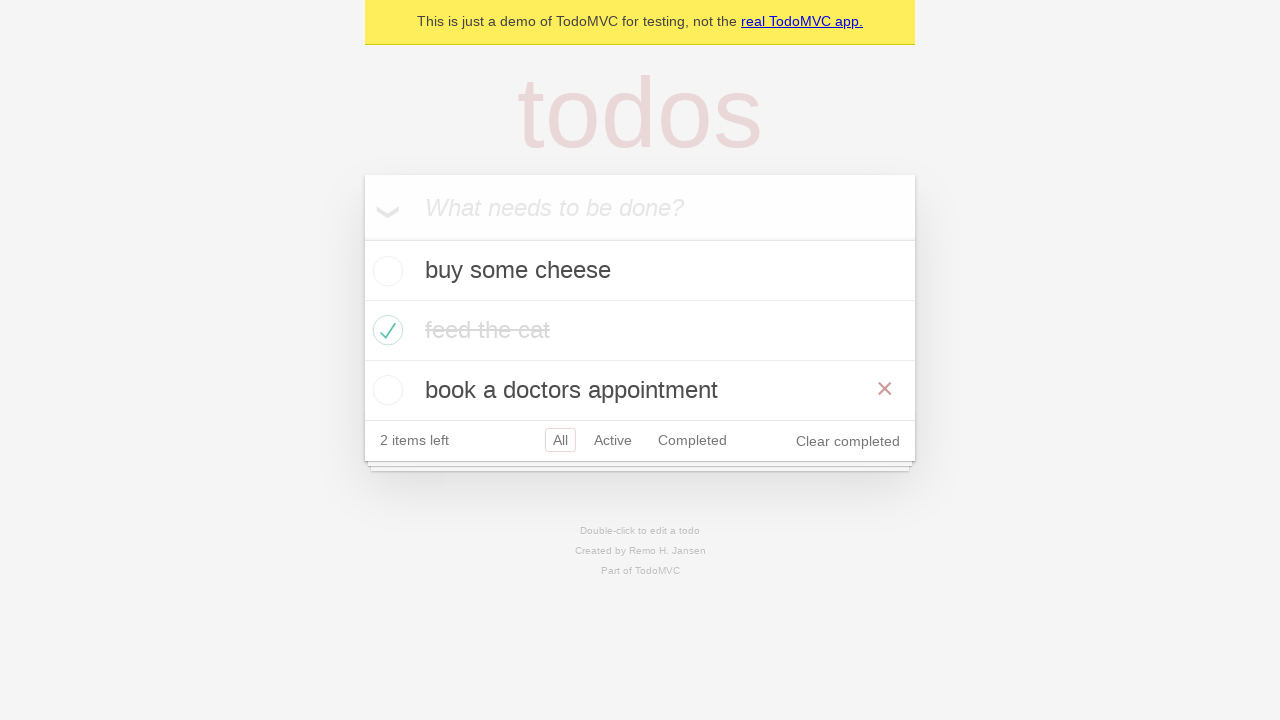